Tests clicking on the tablets section card and verifies navigation to the tablets category page

Starting URL: http://intershop5.skillbox.ru/#

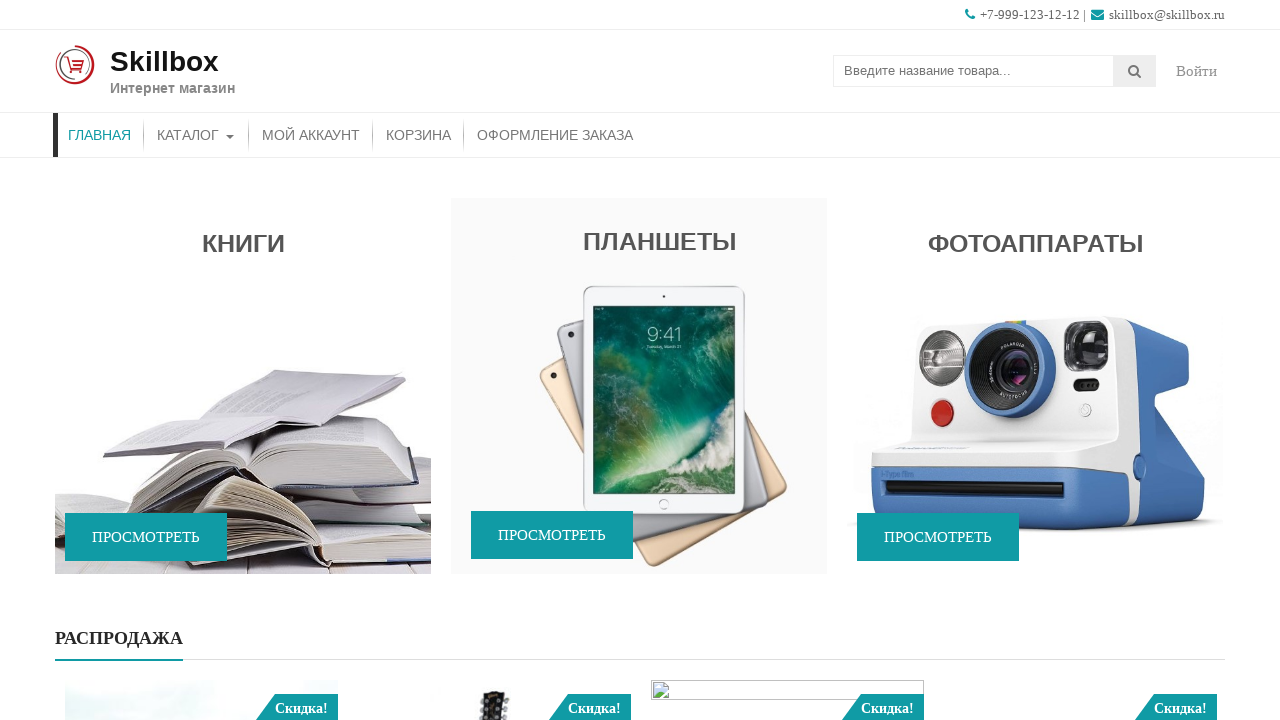

Clicked on the tablets section card at (639, 388) on aside#accesspress_storemo-3
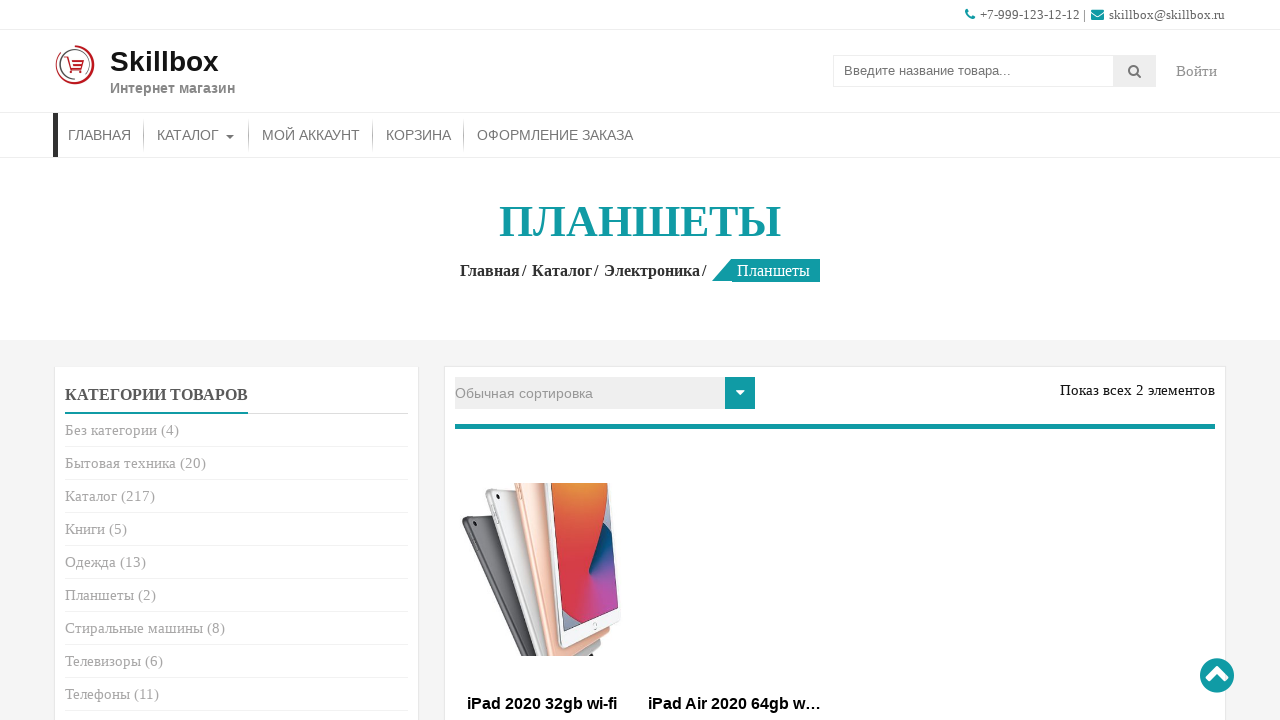

Navigation to tablets category page completed
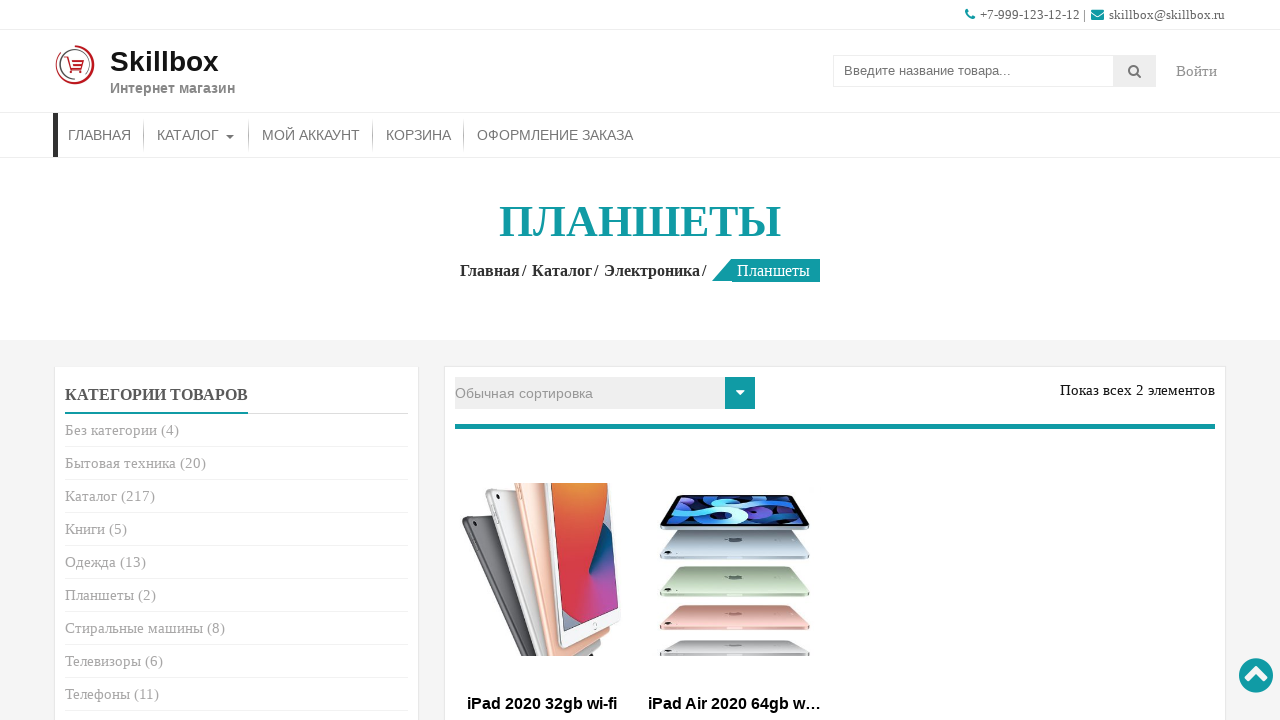

Section title element is visible on tablets category page
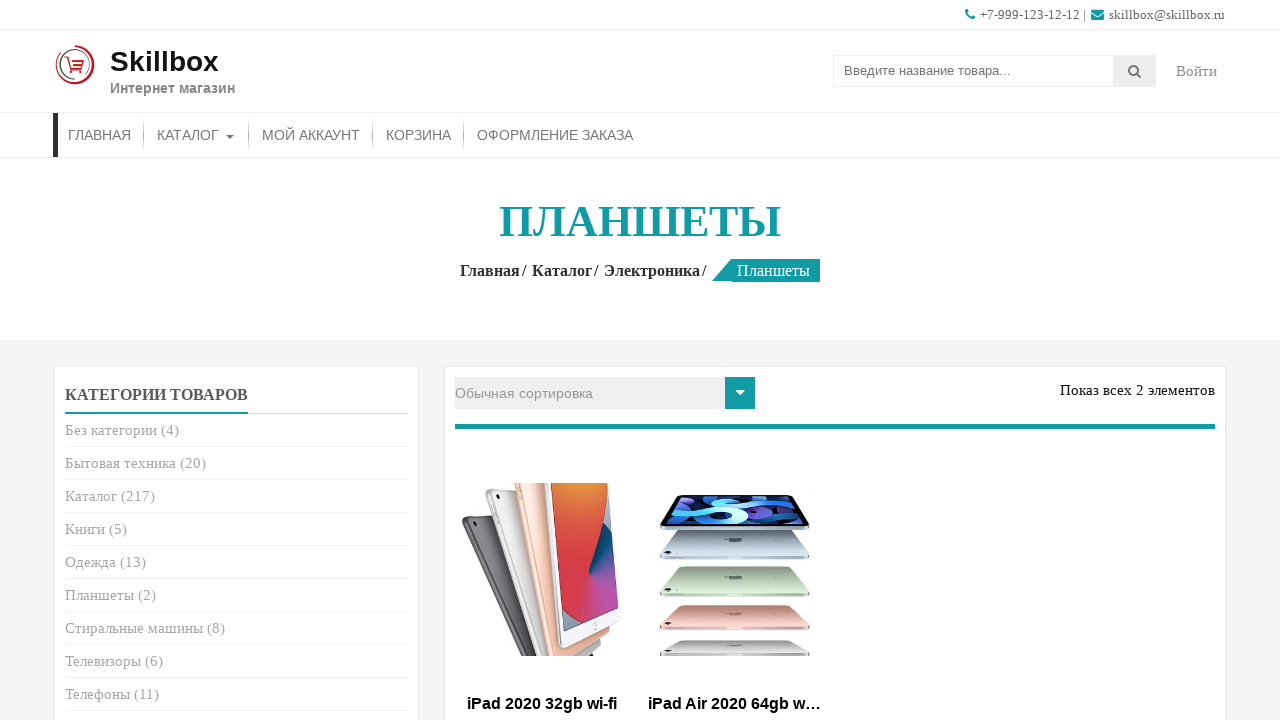

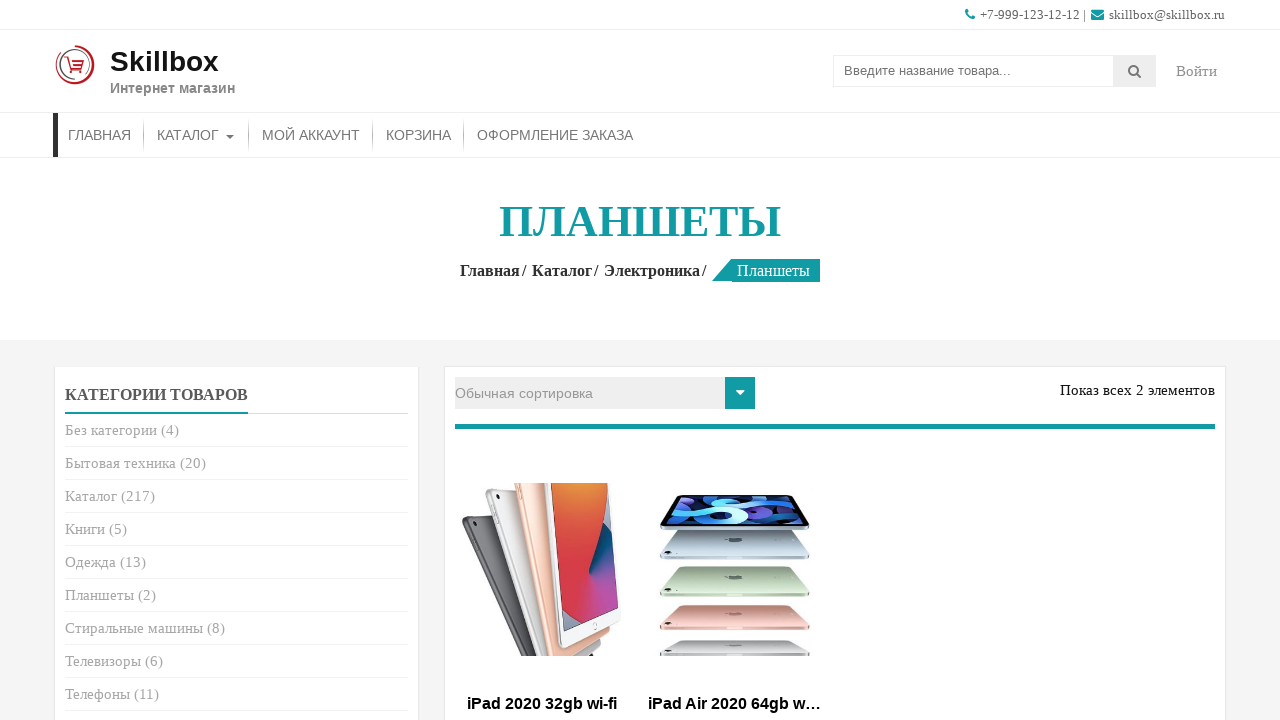